Tests hover functionality by moving mouse over an input field and verifying a tooltip appears

Starting URL: https://automationfc.github.io/jquery-tooltip/

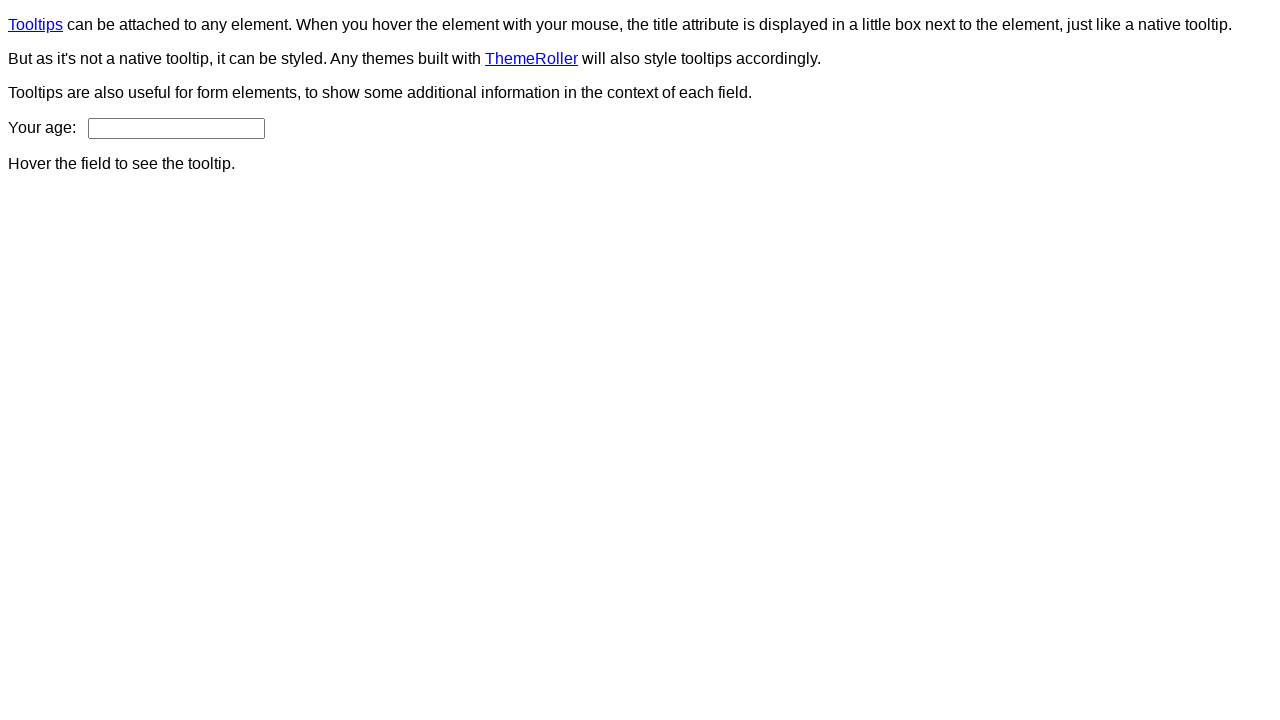

Hovered over age input field at (176, 128) on #age
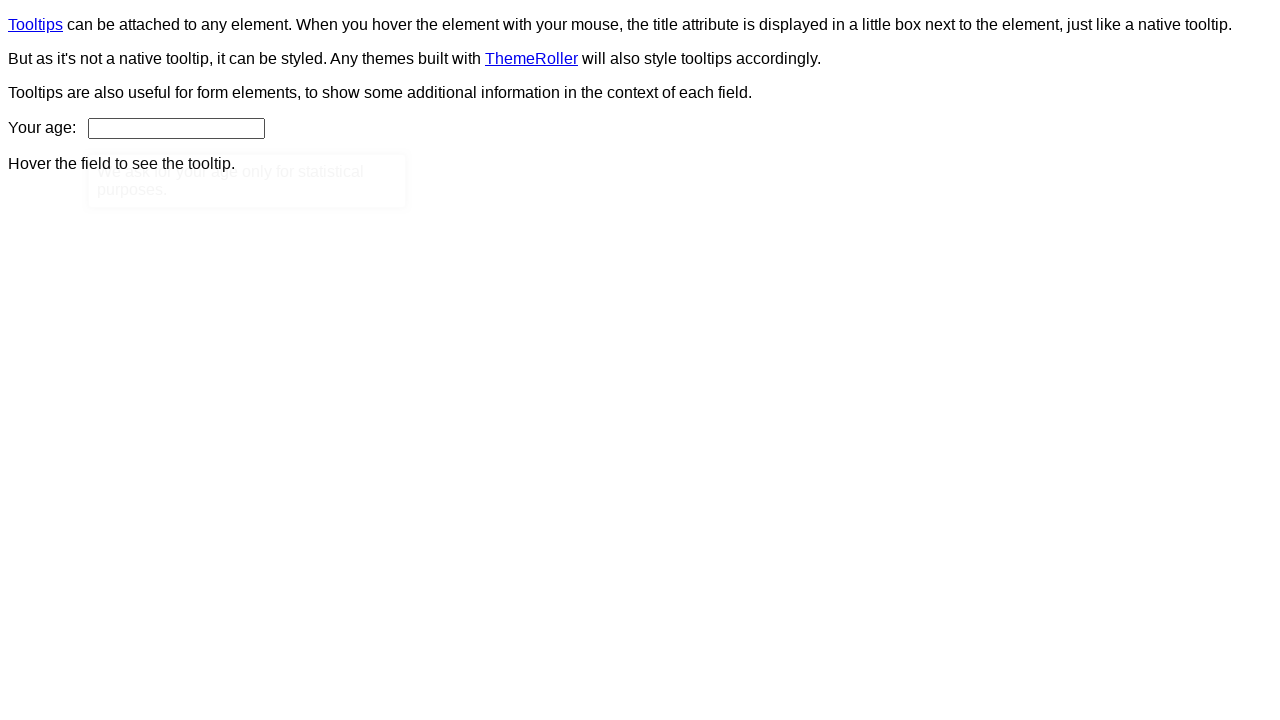

Tooltip appeared and is visible
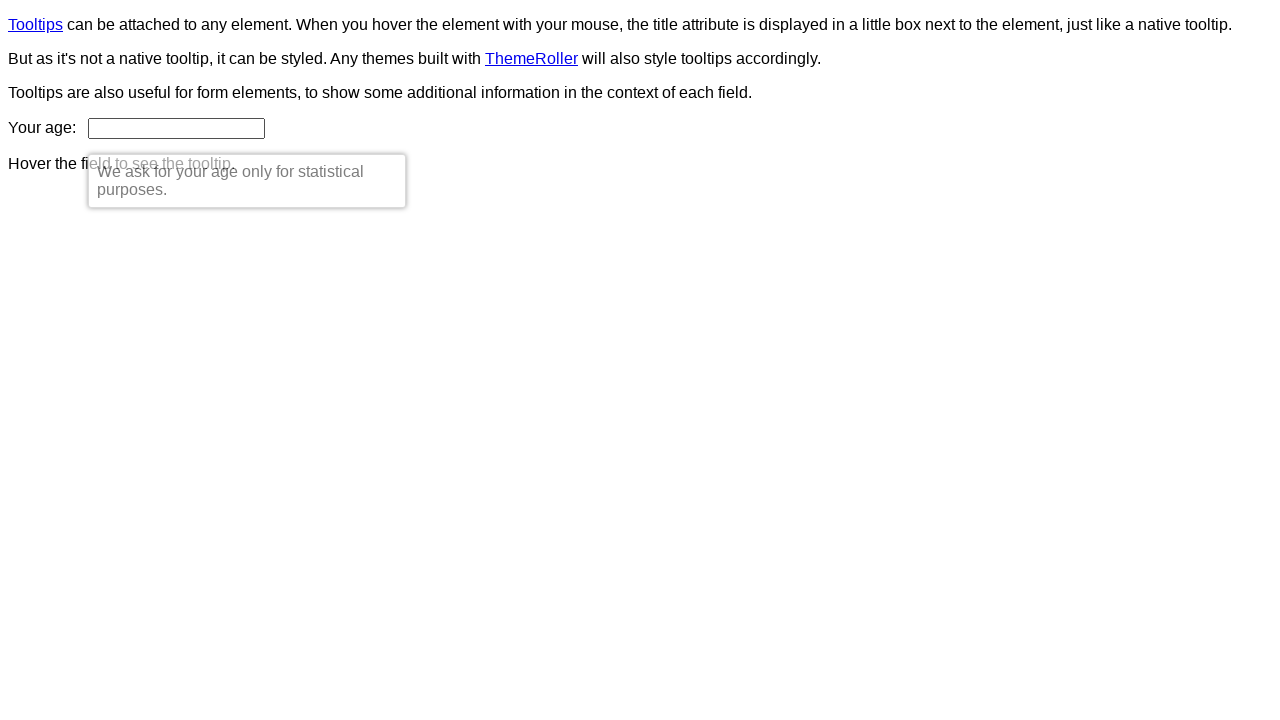

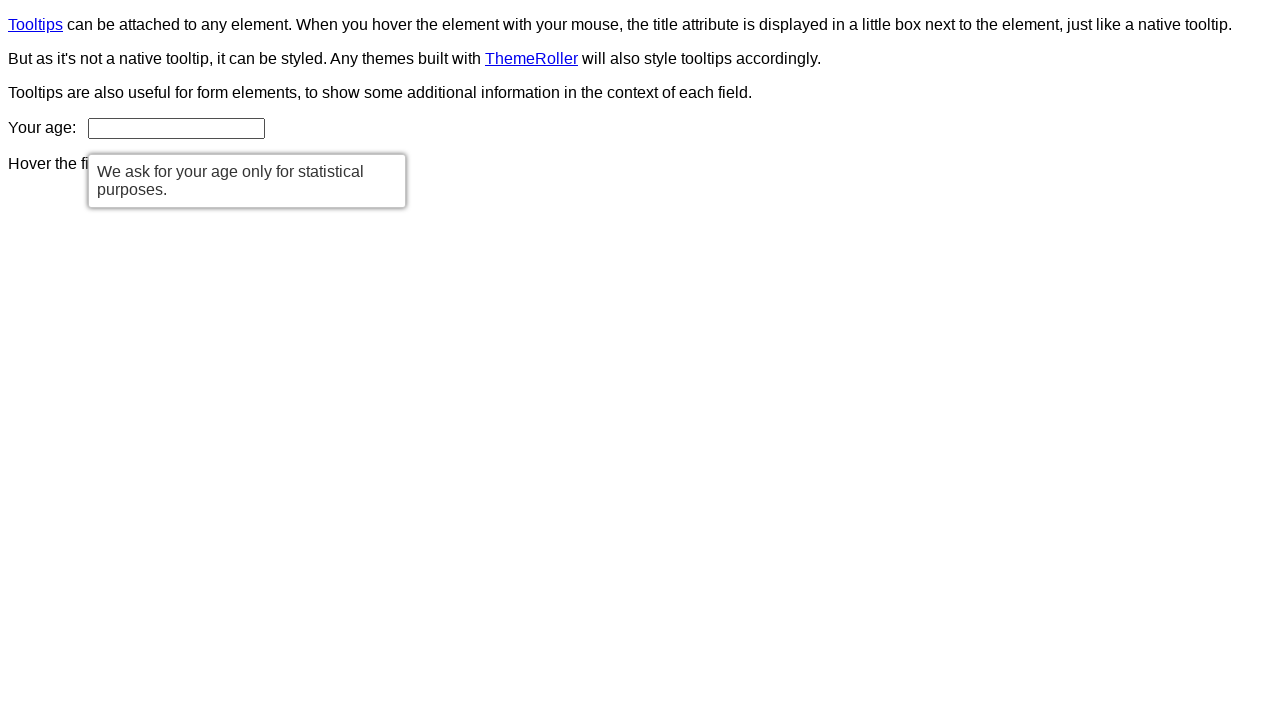